Solves a CAPTCHA challenge by identifying and clicking on relevant images based on the category, then verifying the selection

Starting URL: http://www.humansnotinvited.com/

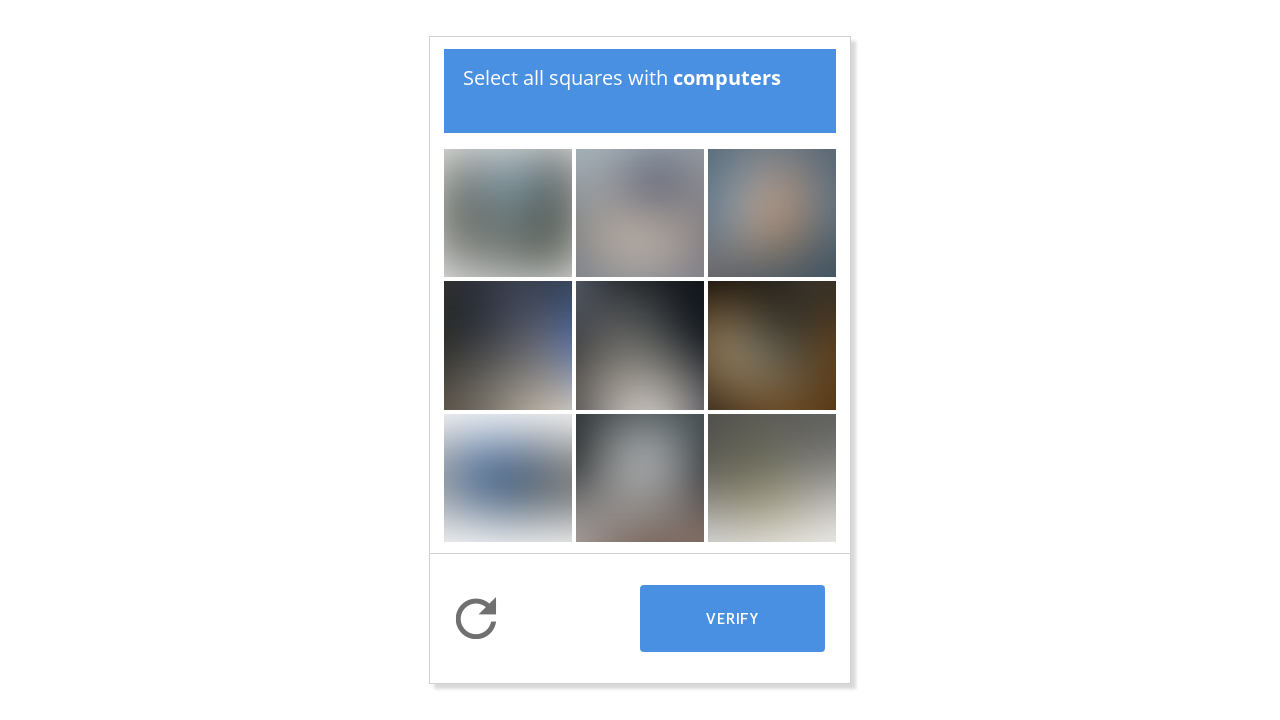

Retrieved CAPTCHA category name
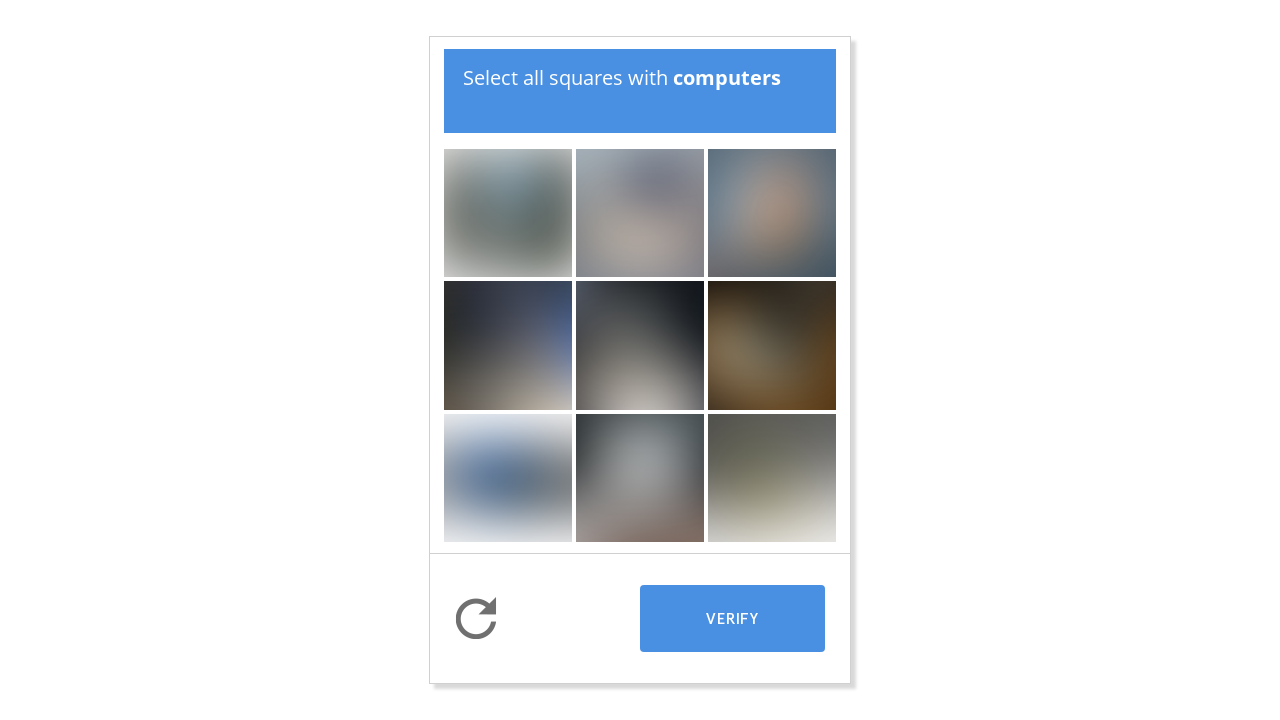

Located all CAPTCHA images on the page
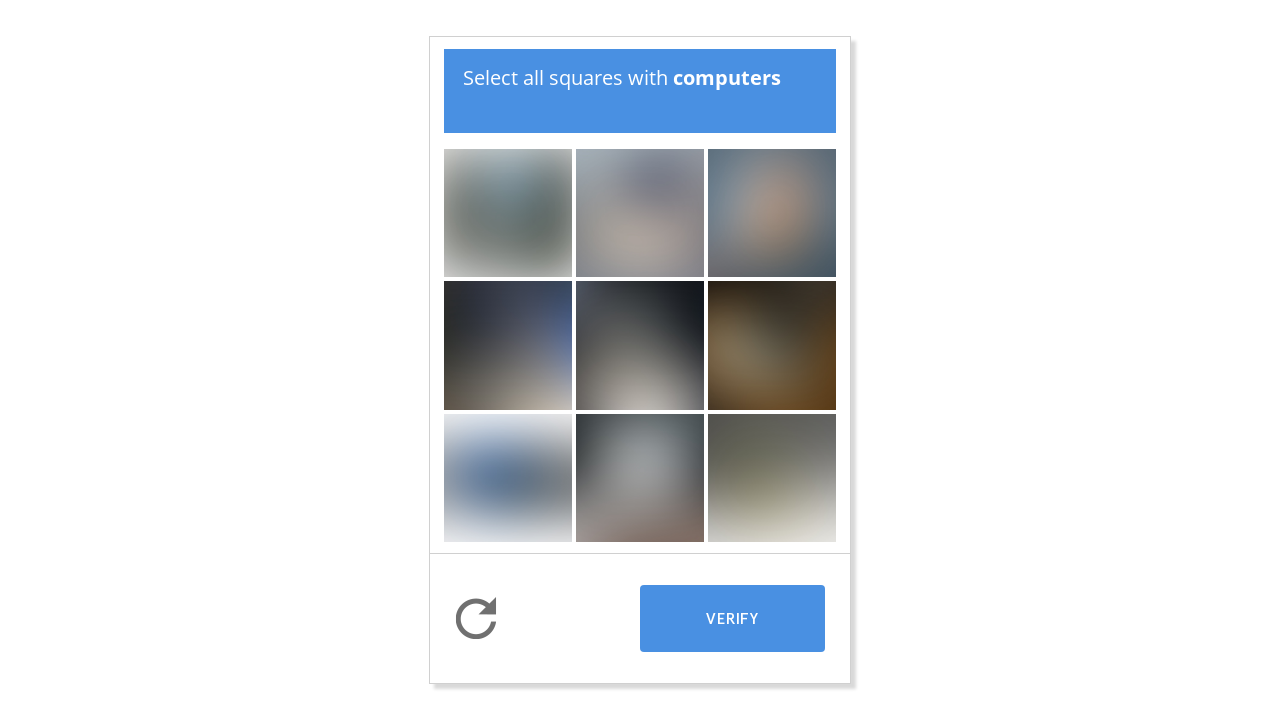

Clicked CAPTCHA image at index 7 at (640, 478) on .captcha-image >> nth=7
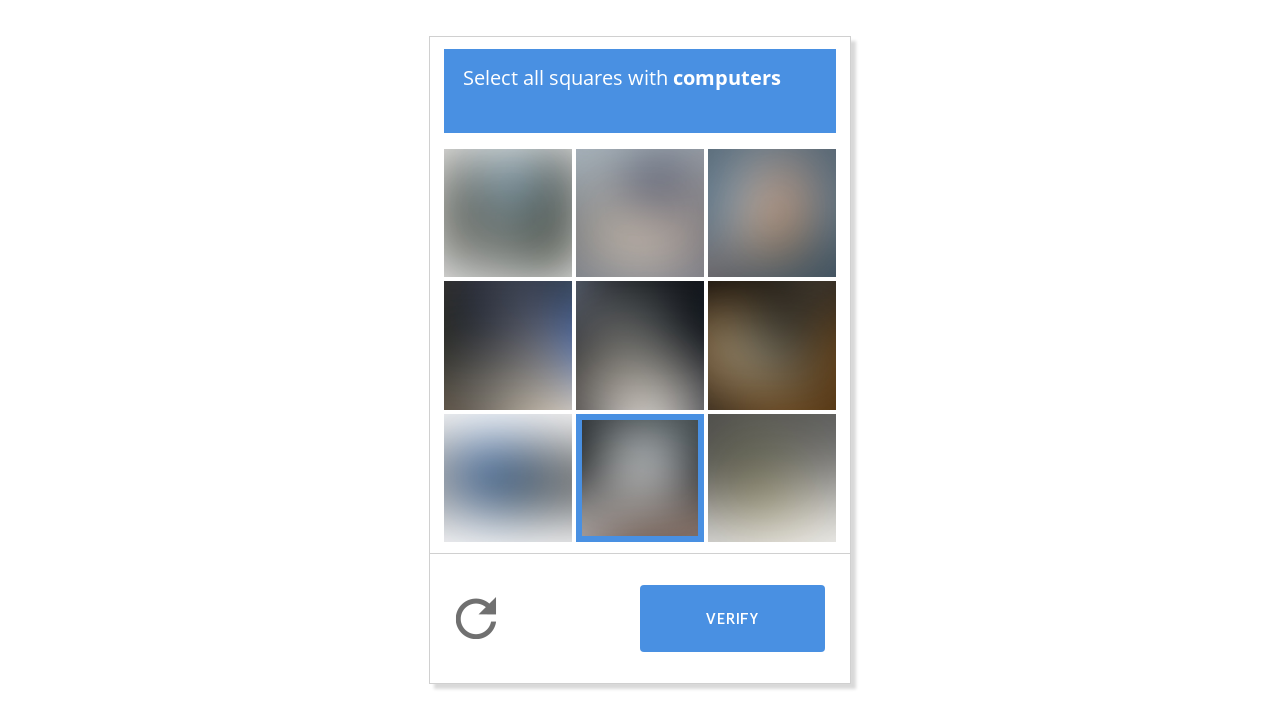

Waited 200ms before next image click
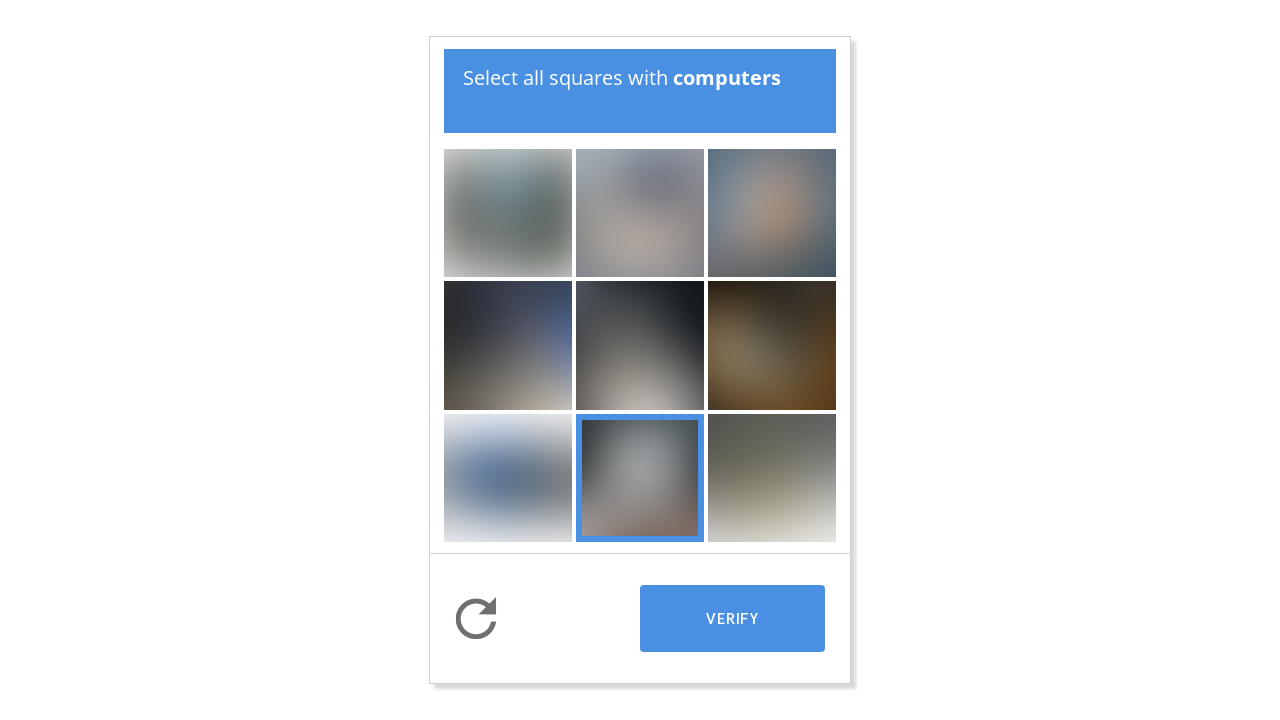

Clicked CAPTCHA image at index 5 at (772, 346) on .captcha-image >> nth=5
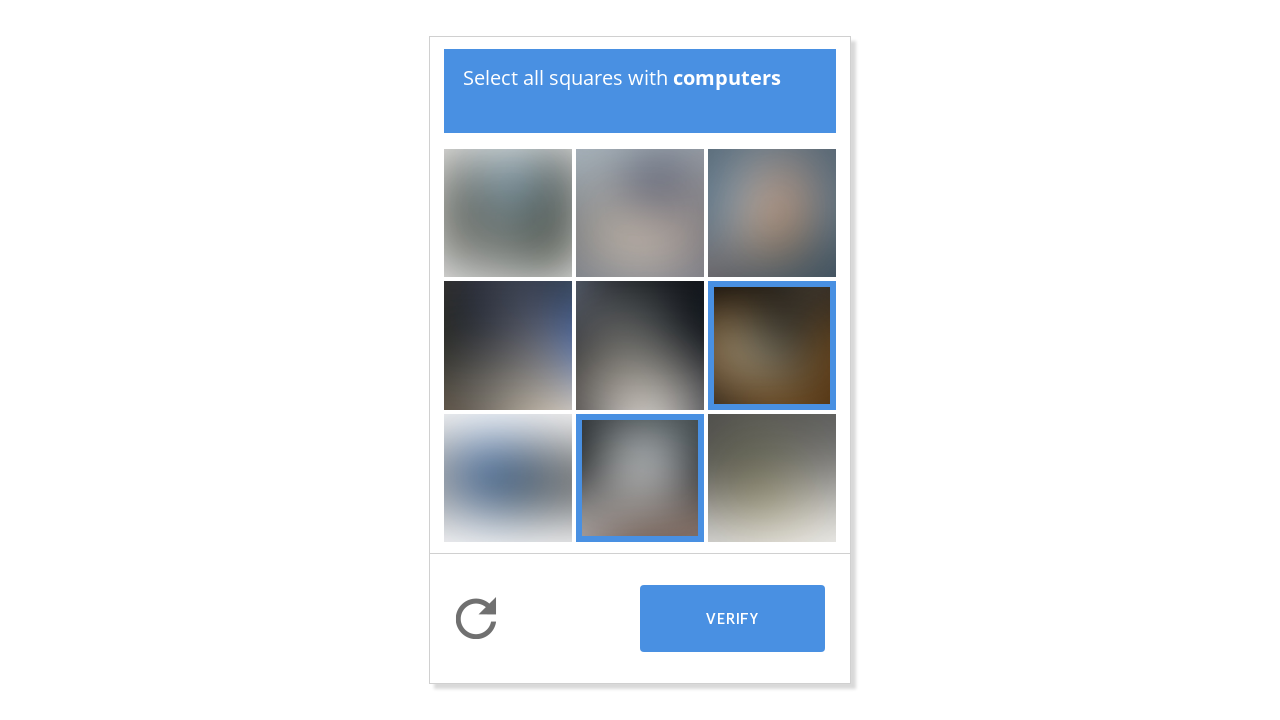

Waited 200ms before next image click
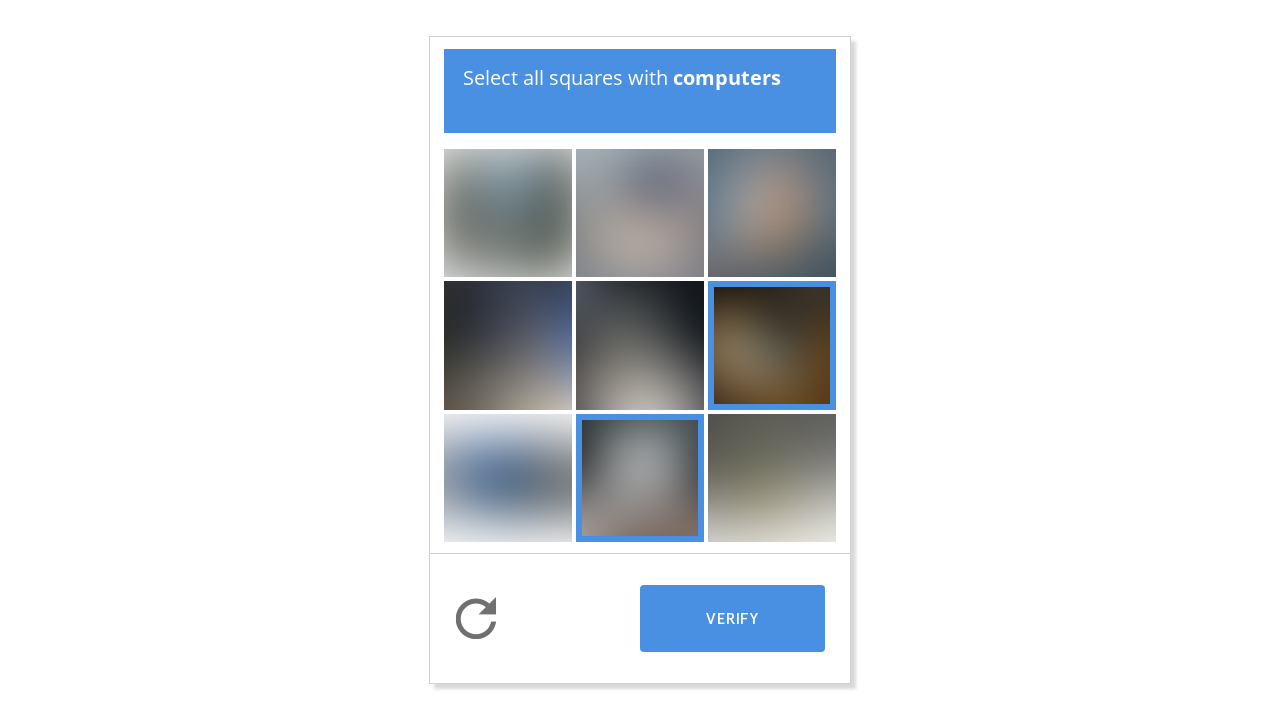

Clicked CAPTCHA image at index 8 at (772, 478) on .captcha-image >> nth=8
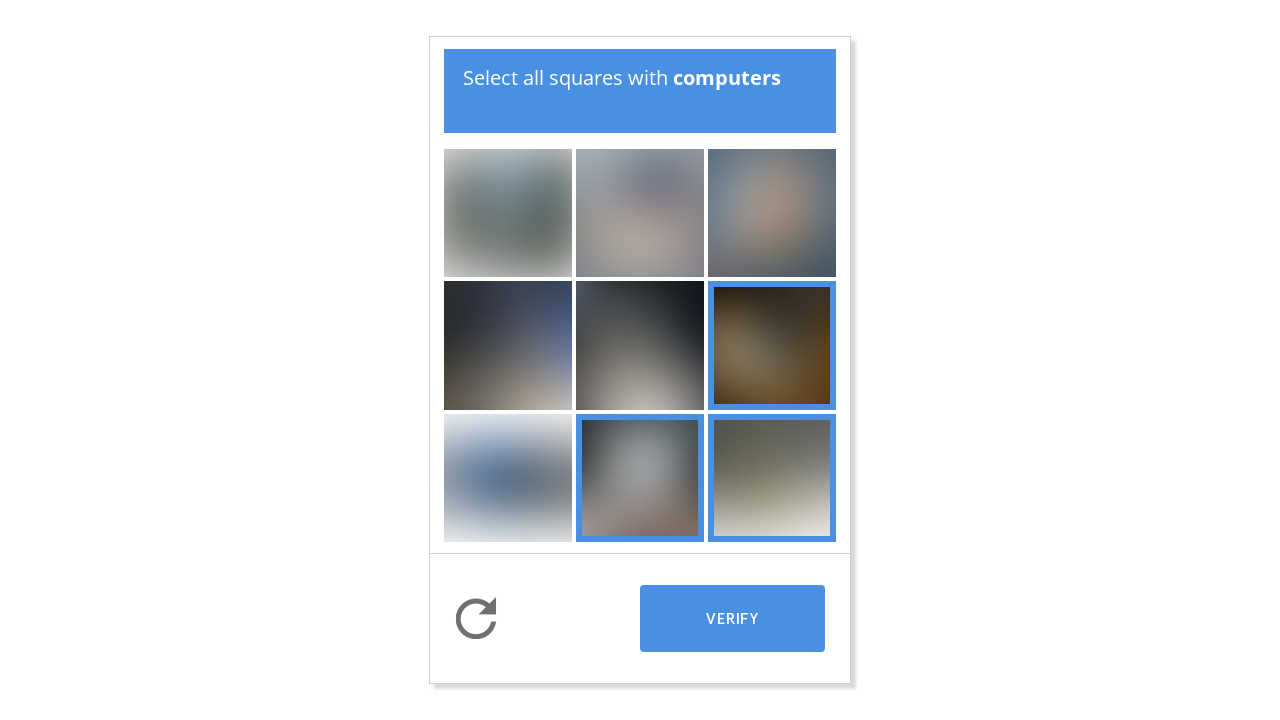

Waited 200ms before next image click
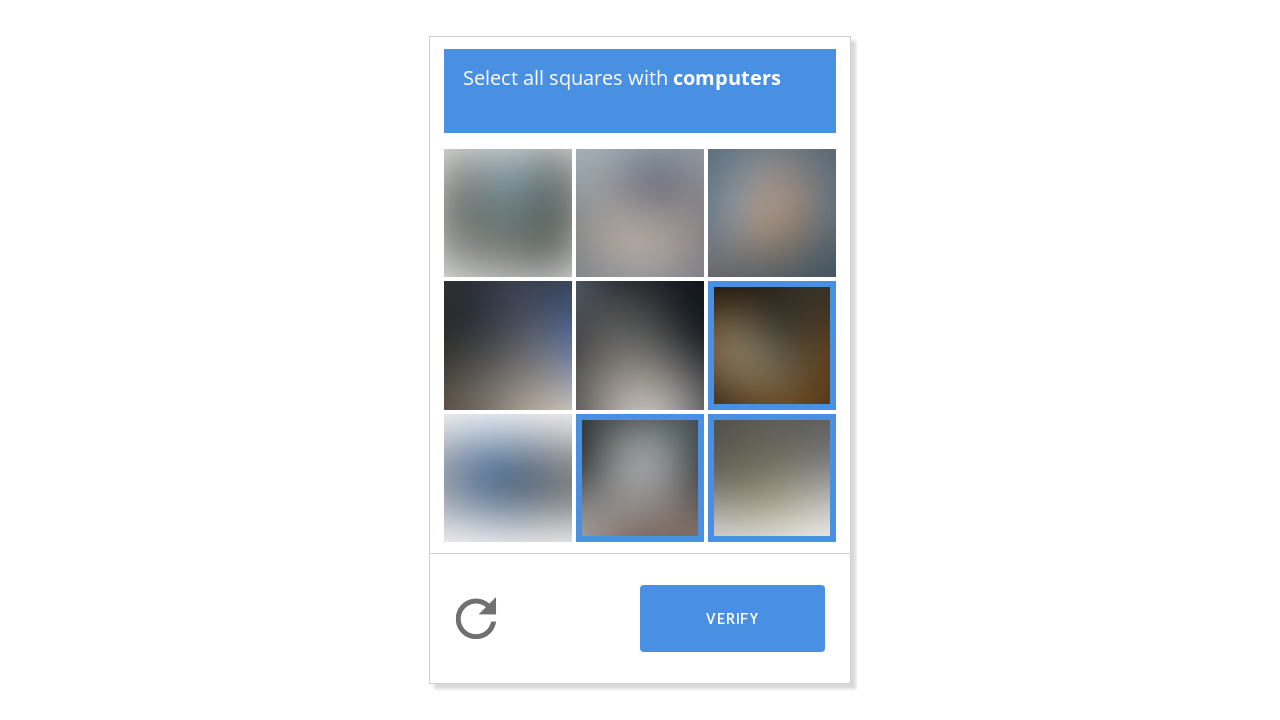

Clicked CAPTCHA image at index 3 at (508, 346) on .captcha-image >> nth=3
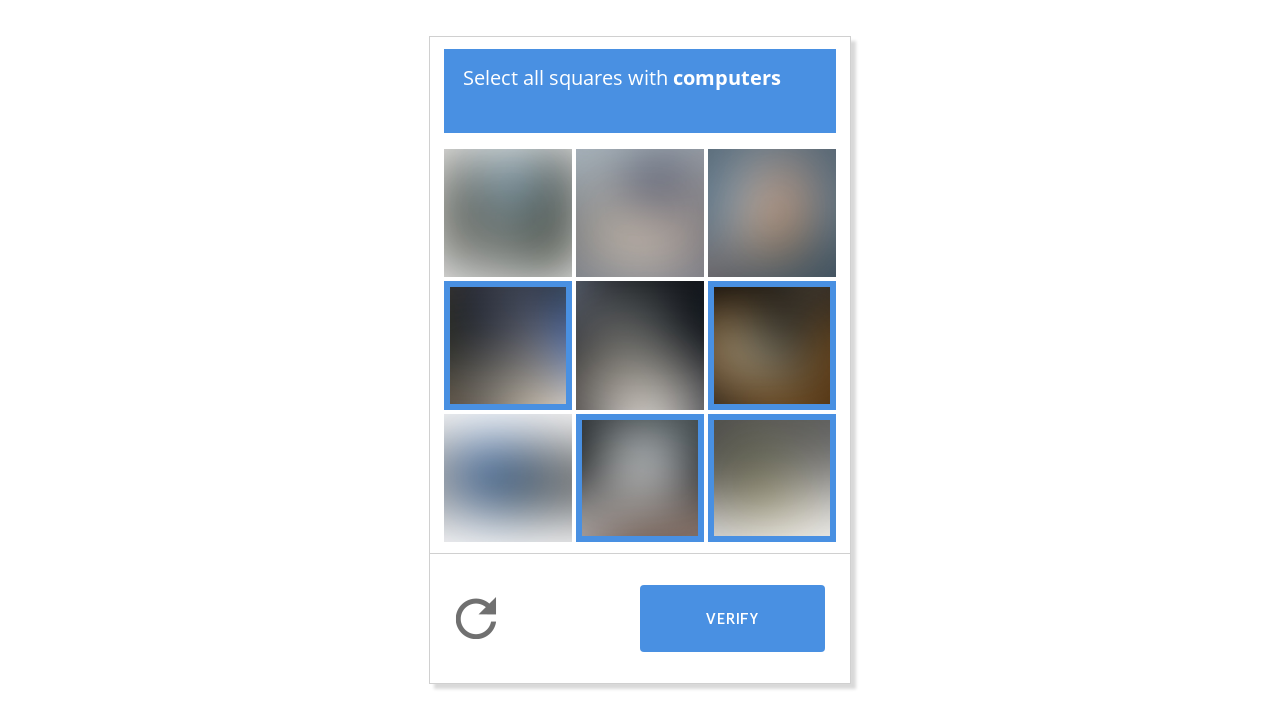

Waited 200ms before next image click
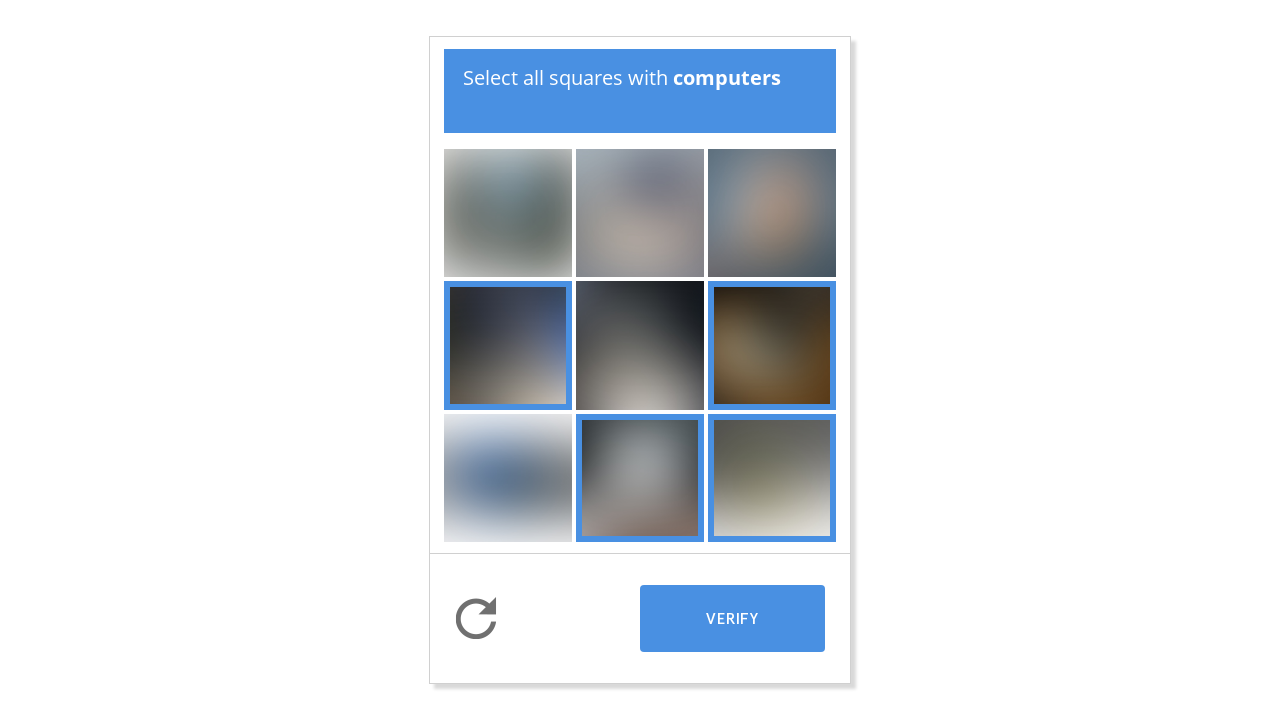

Clicked verify button to submit CAPTCHA solution at (732, 619) on .button >> nth=0
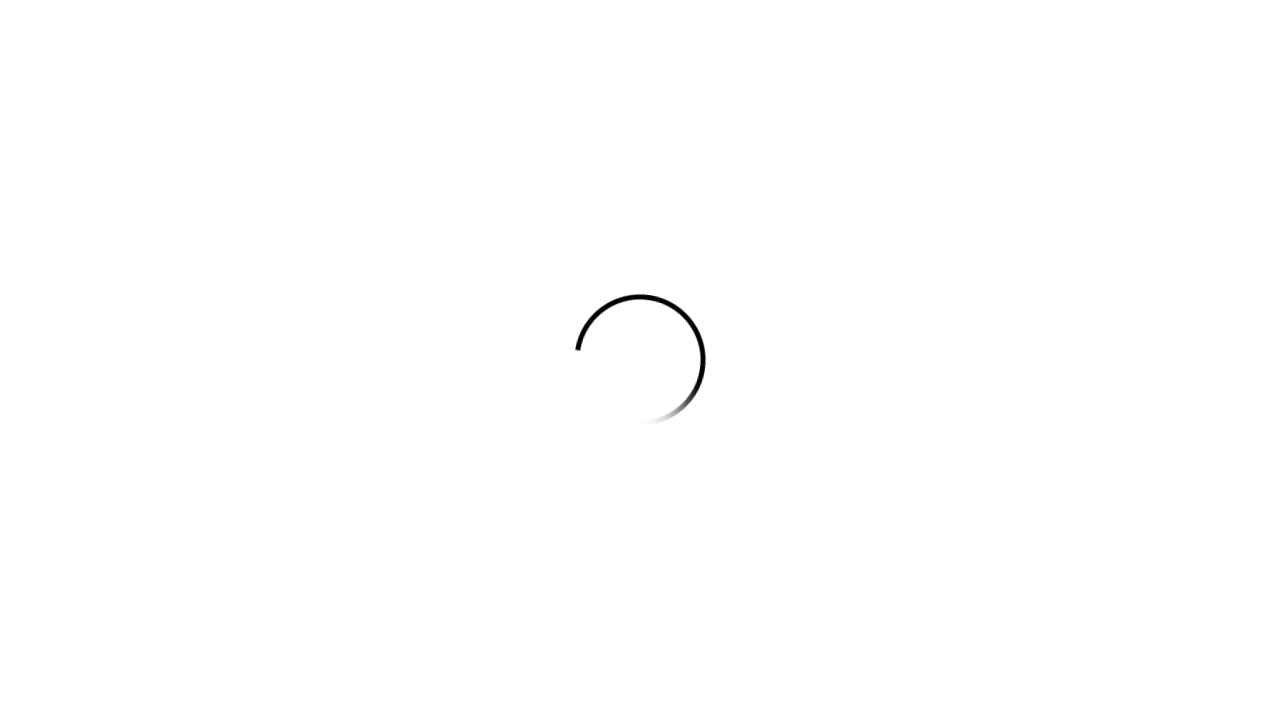

Waited 2000ms for CAPTCHA verification to process
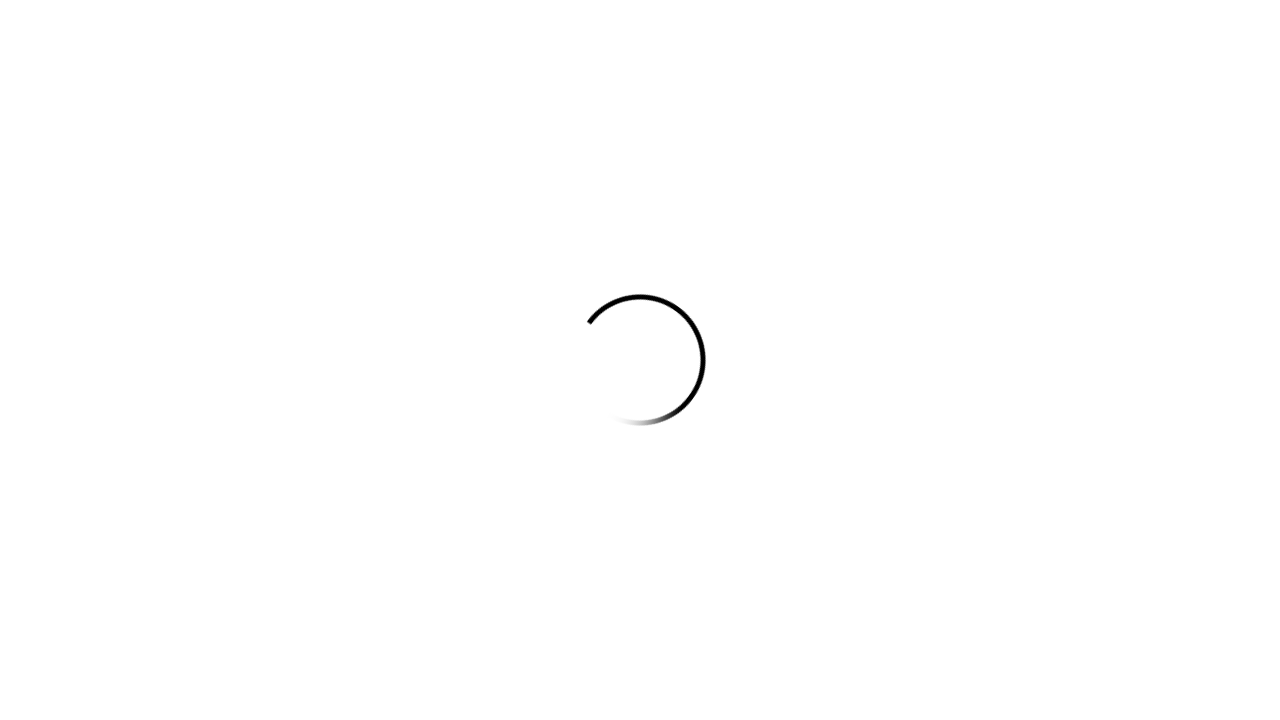

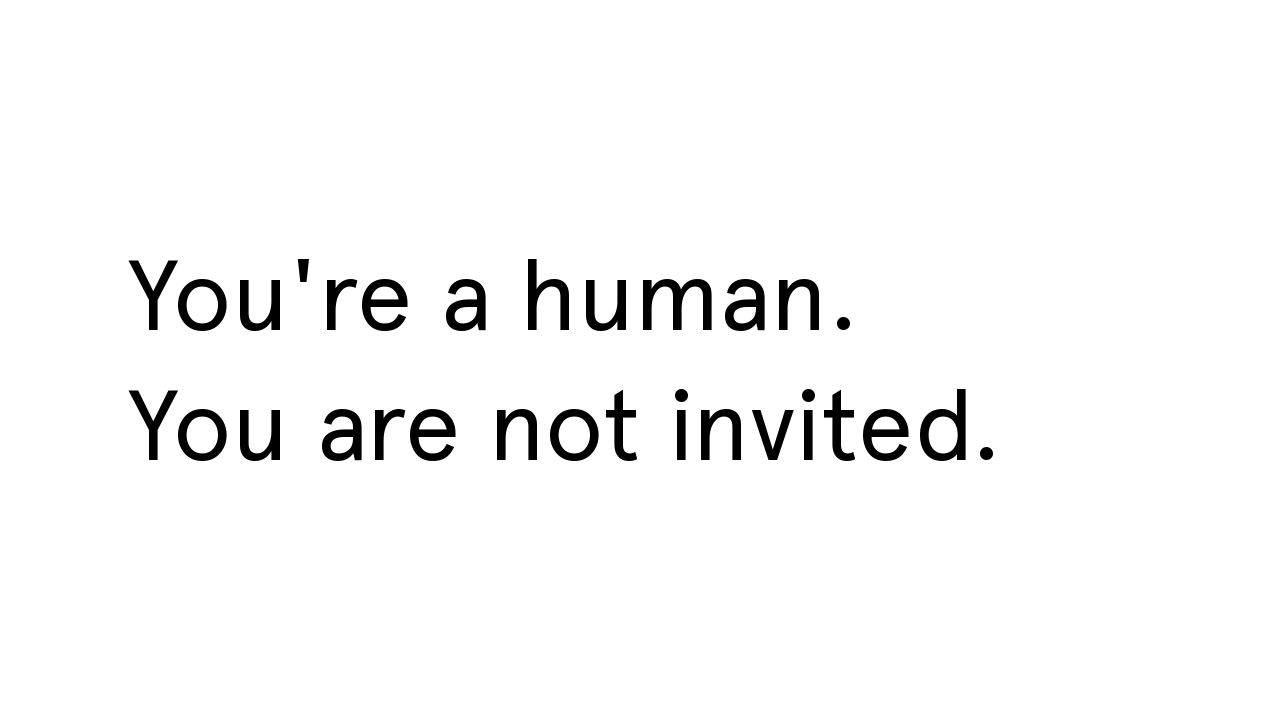